Tests clearing the complete state of all items by checking and unchecking the toggle all

Starting URL: https://demo.playwright.dev/todomvc

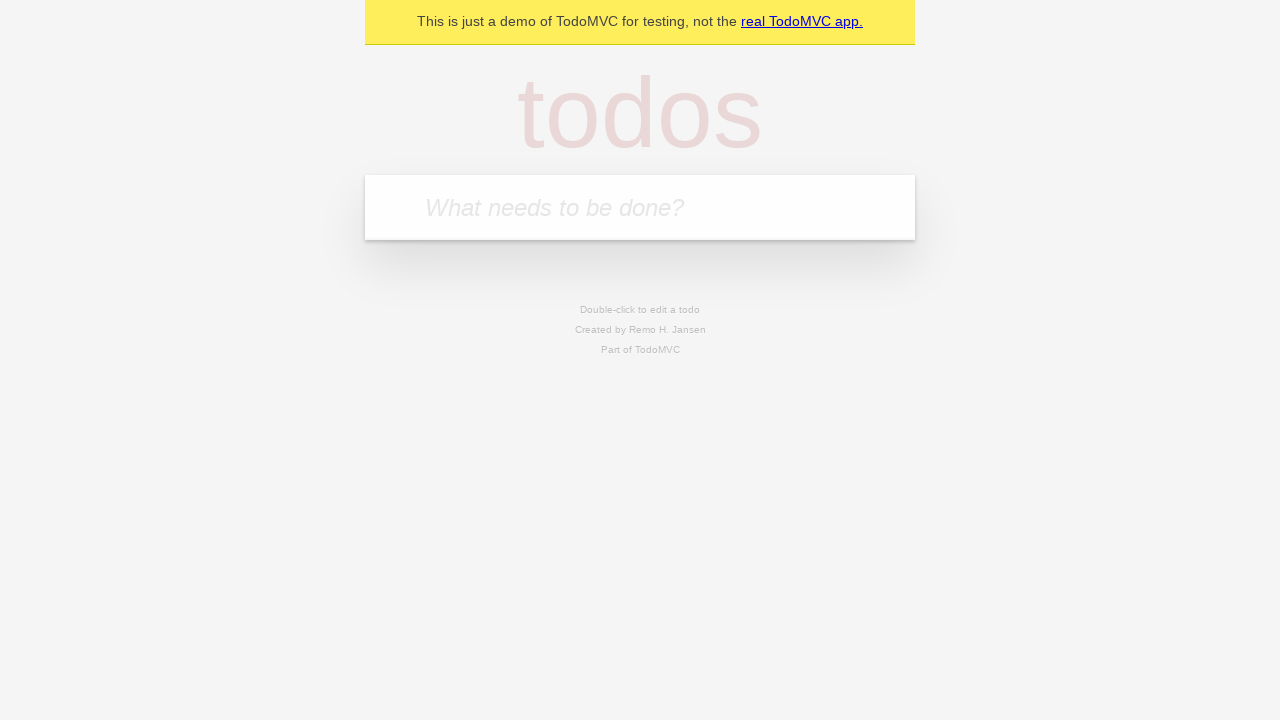

Filled todo input with 'buy some cheese' on internal:attr=[placeholder="What needs to be done?"i]
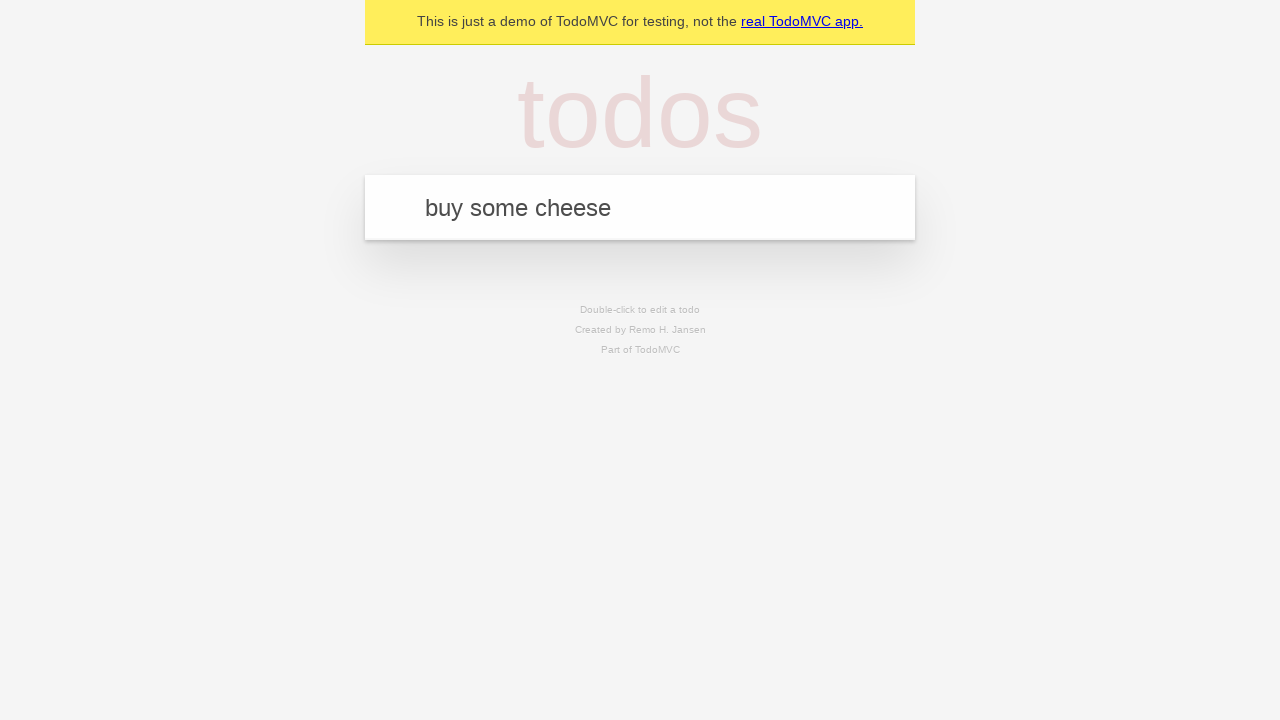

Pressed Enter to create todo 'buy some cheese' on internal:attr=[placeholder="What needs to be done?"i]
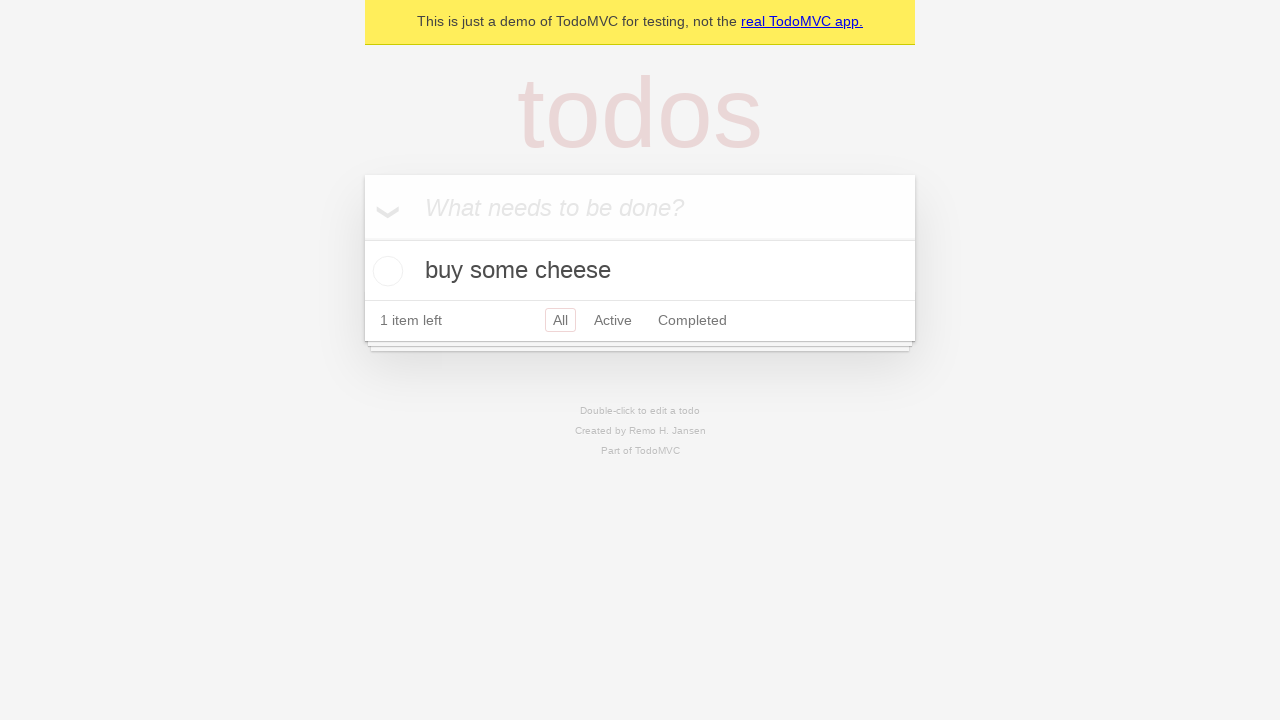

Filled todo input with 'feed the cat' on internal:attr=[placeholder="What needs to be done?"i]
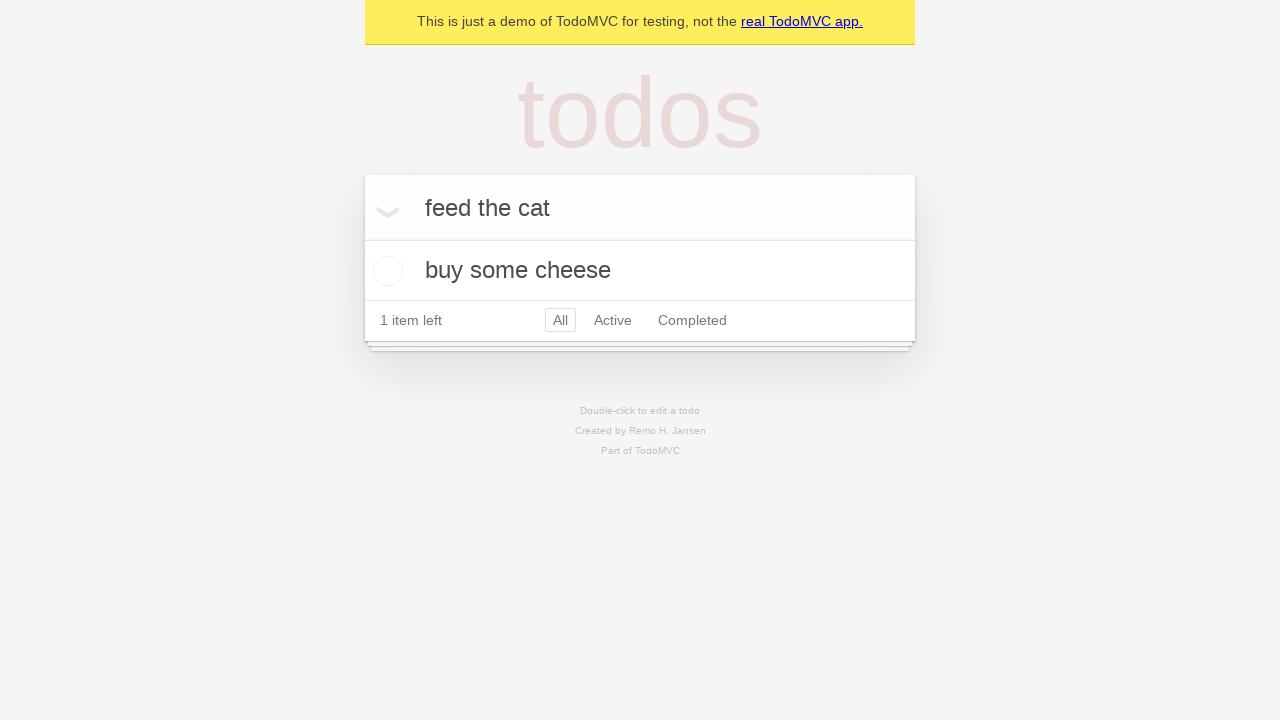

Pressed Enter to create todo 'feed the cat' on internal:attr=[placeholder="What needs to be done?"i]
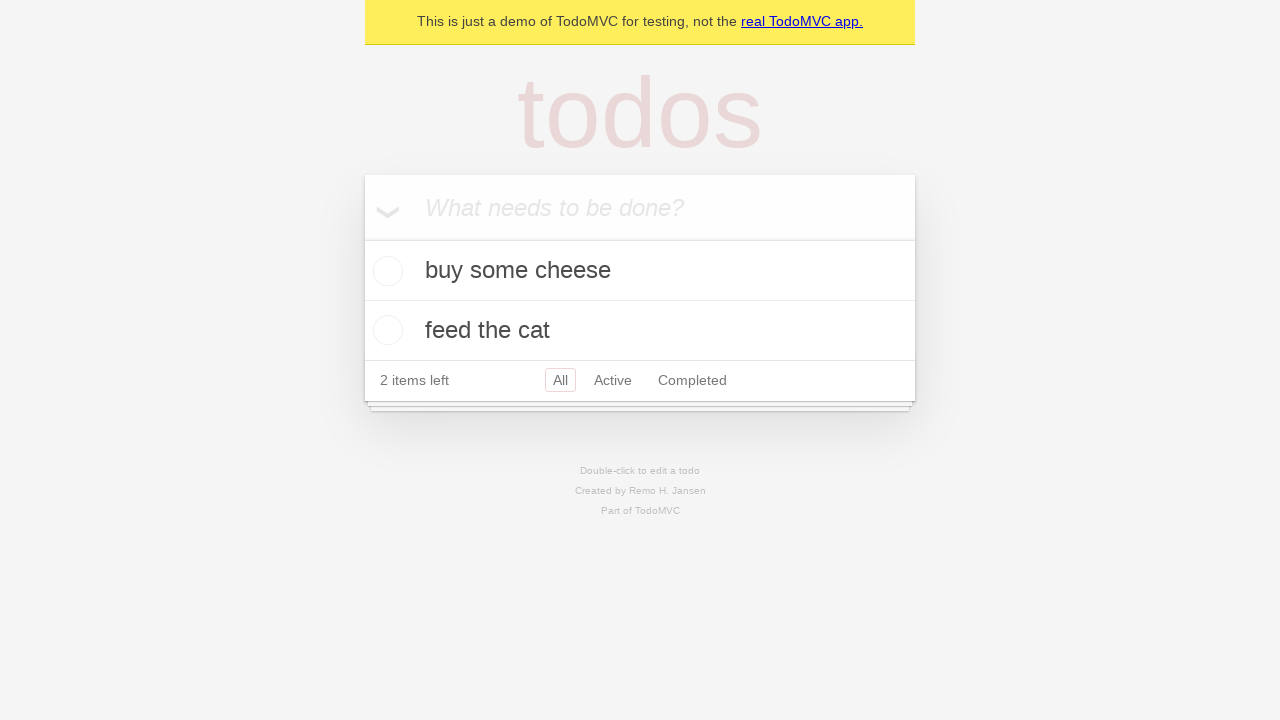

Filled todo input with 'book a doctors appointment' on internal:attr=[placeholder="What needs to be done?"i]
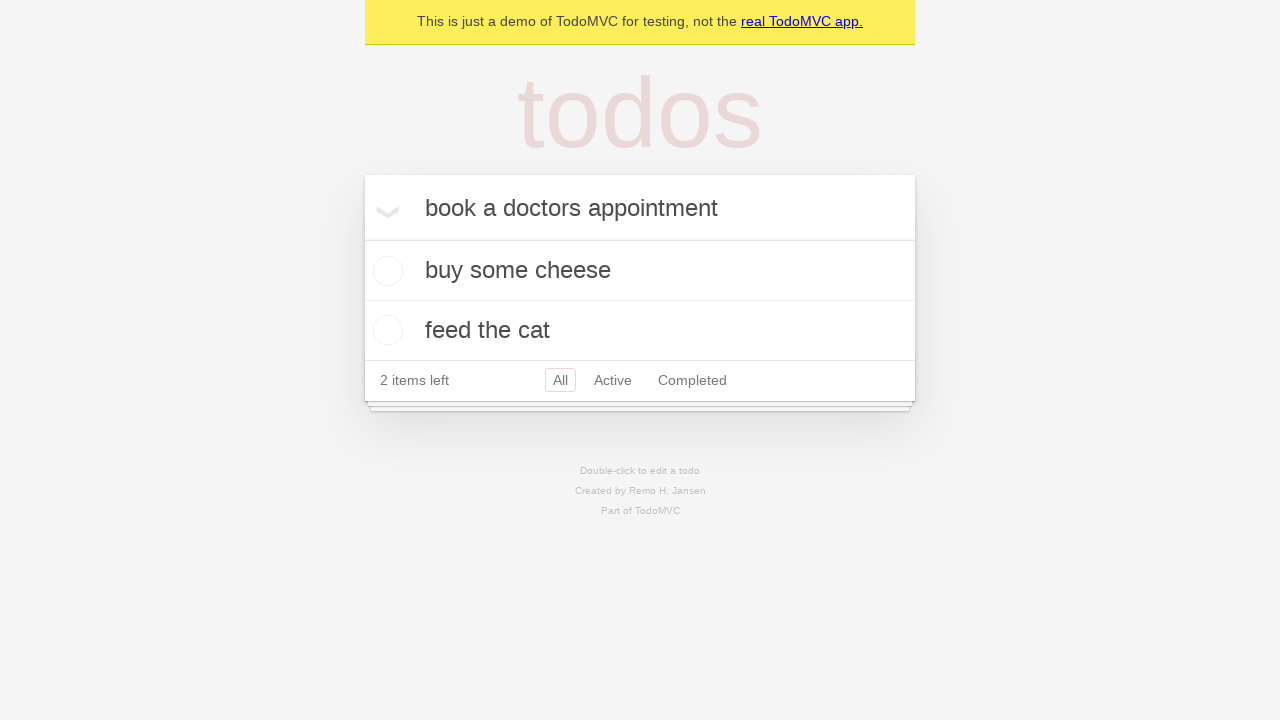

Pressed Enter to create todo 'book a doctors appointment' on internal:attr=[placeholder="What needs to be done?"i]
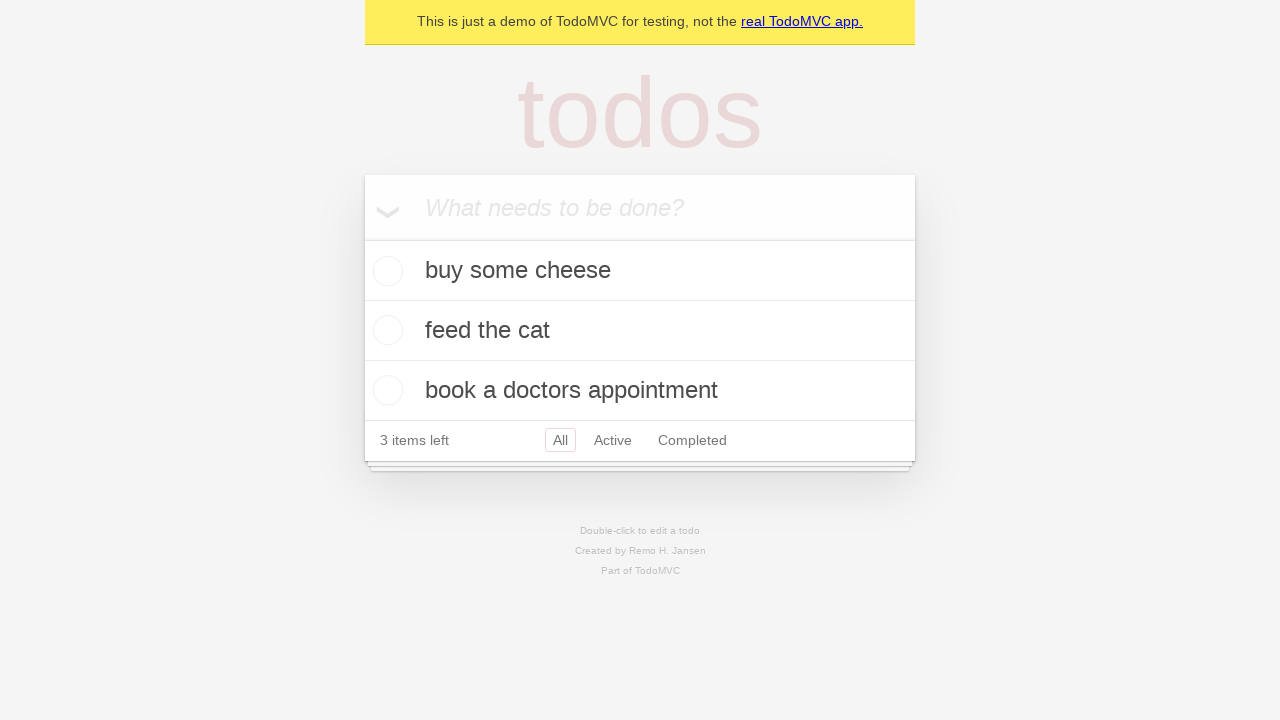

Waited for all three todo items to be created
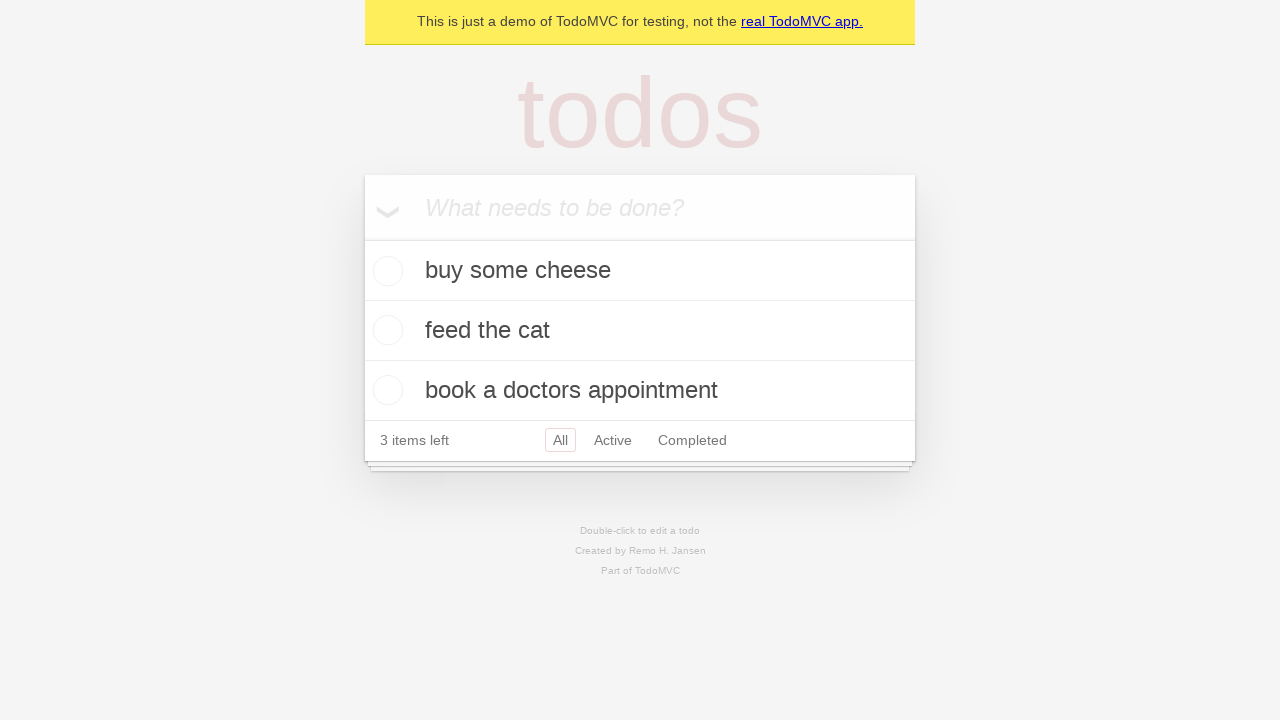

Checked the 'Mark all as complete' toggle to complete all todos at (362, 238) on internal:label="Mark all as complete"i
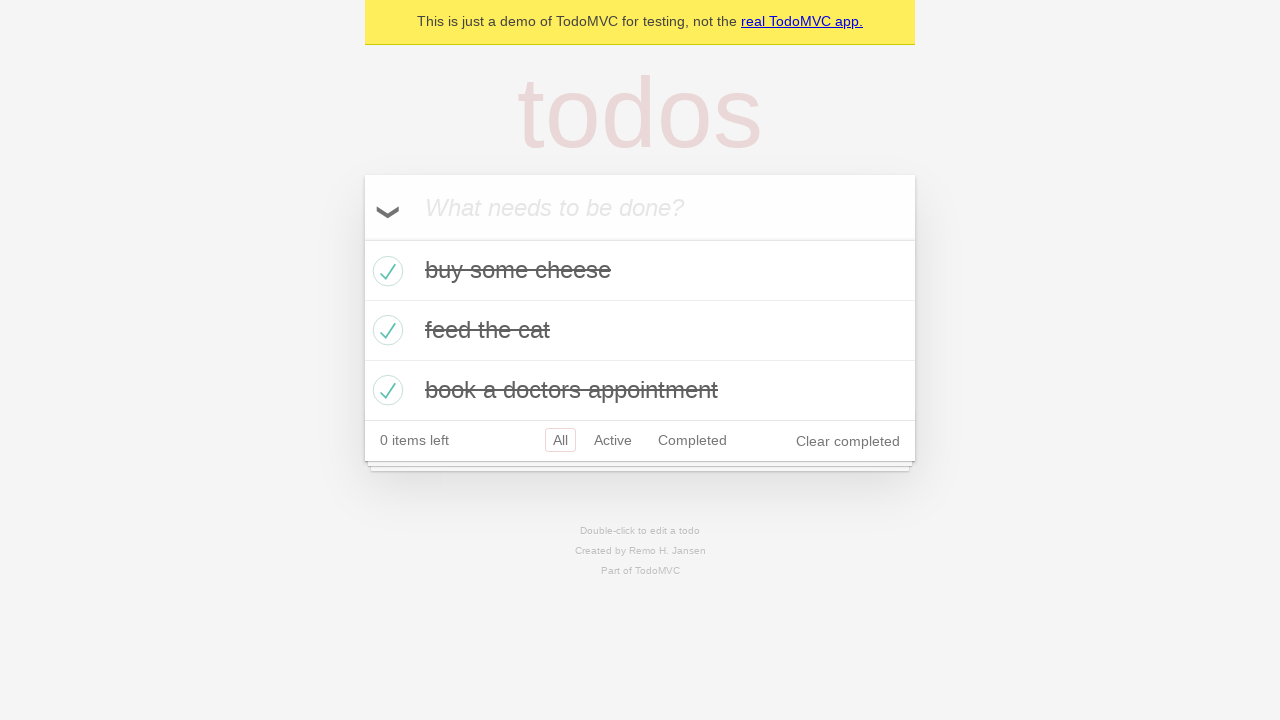

Unchecked the 'Mark all as complete' toggle to clear the complete state of all items at (362, 238) on internal:label="Mark all as complete"i
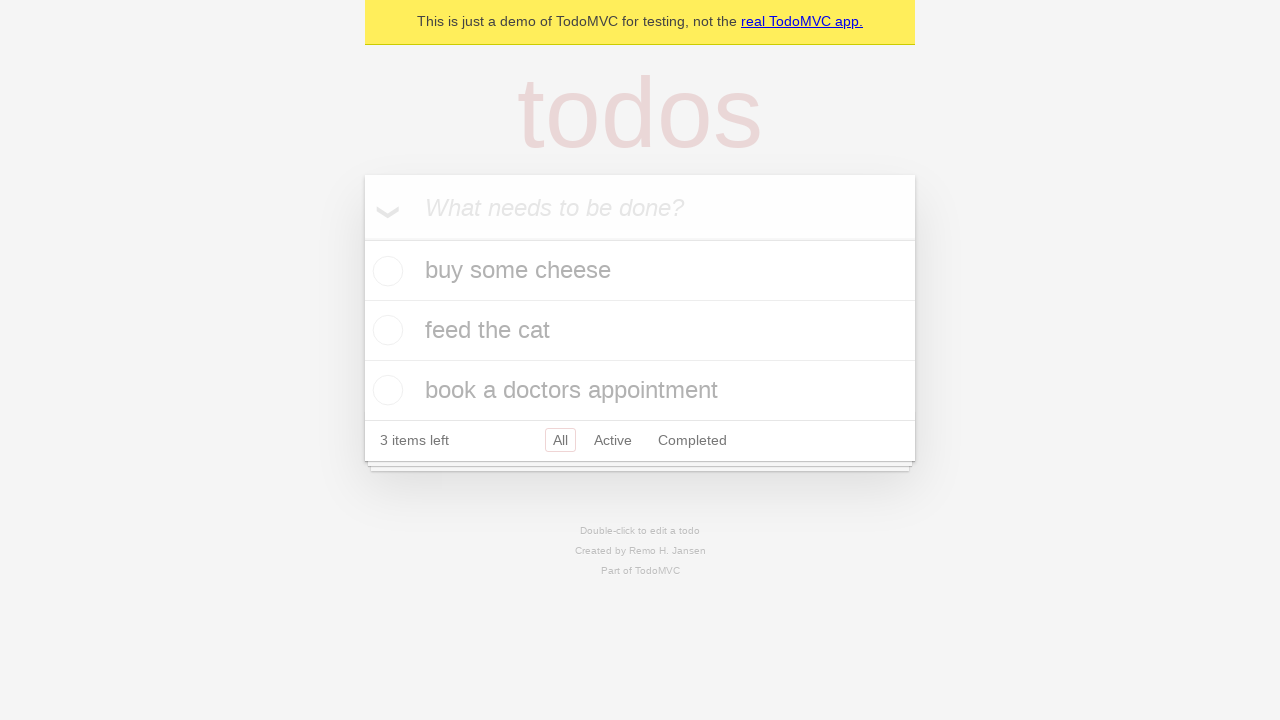

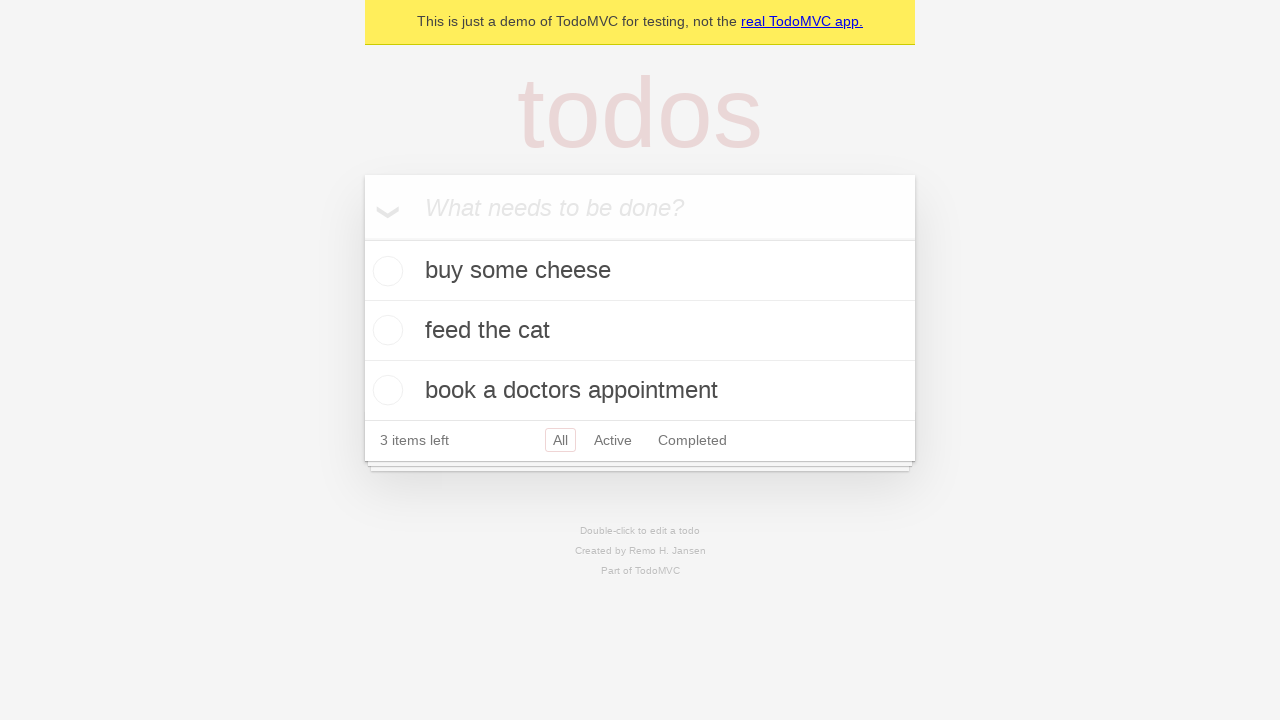